Tests form validation by attempting to submit a contact form without filling the email field, verifying that the form does not submit

Starting URL: https://snariox.web.app/contacto.html

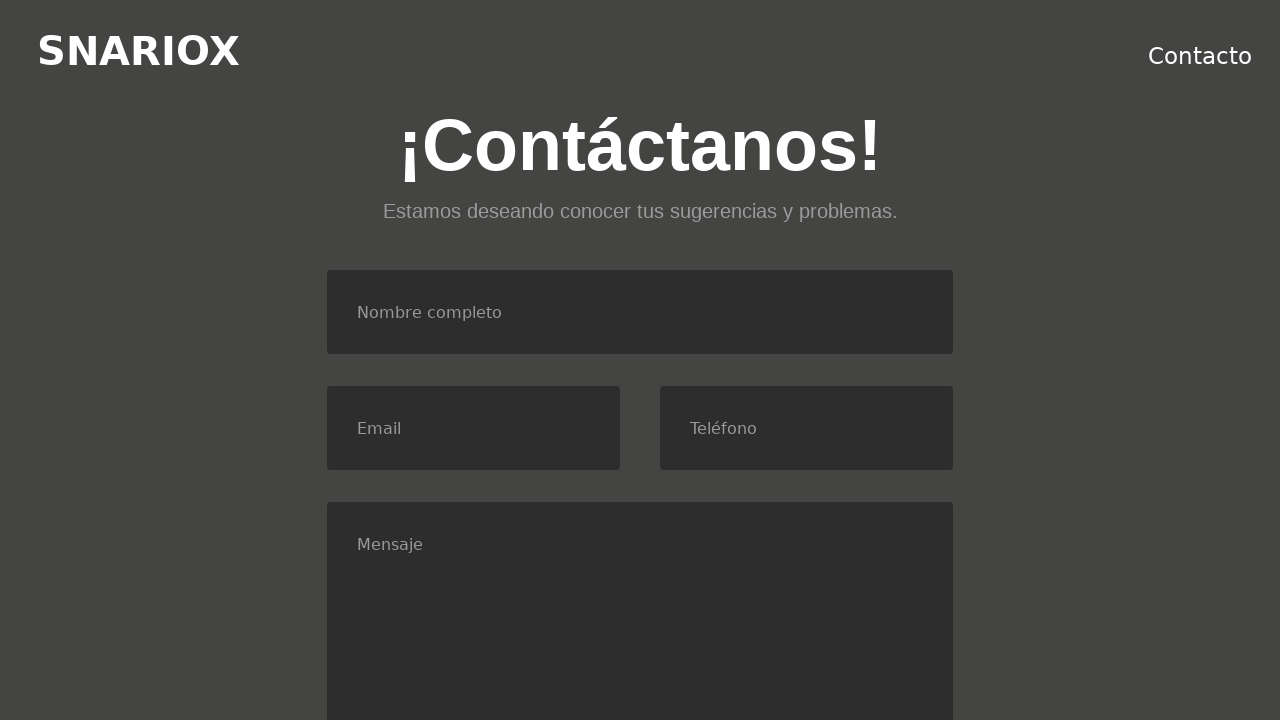

Filled name field with 'Pedro' on #nombre
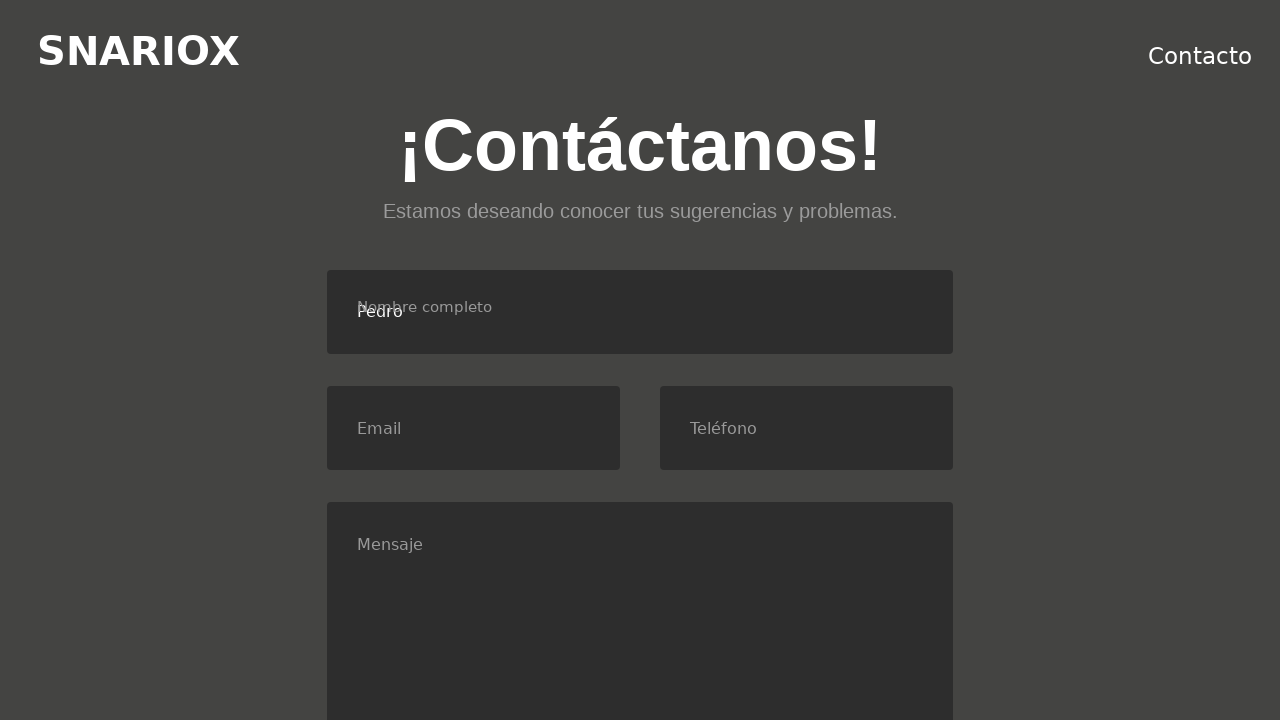

Filled phone field with '654987321' on #telefono
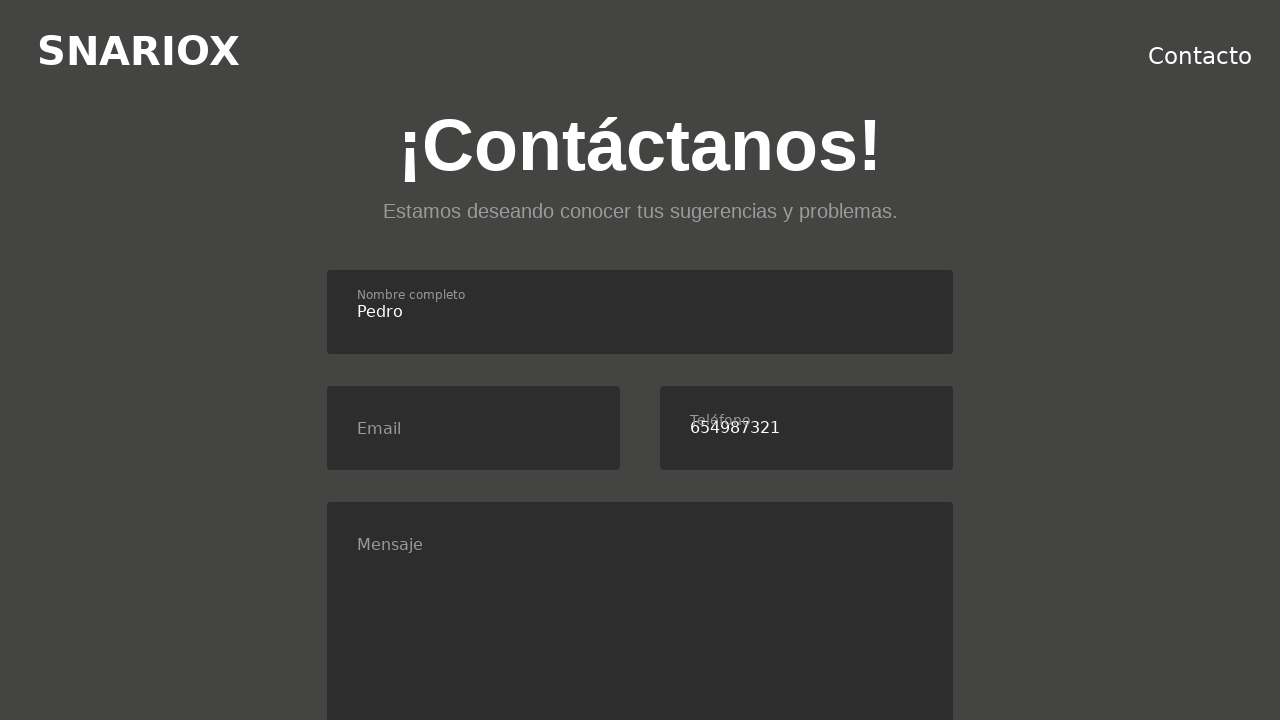

Filled message field with 'Me gustan los trenes.' on #mensaje
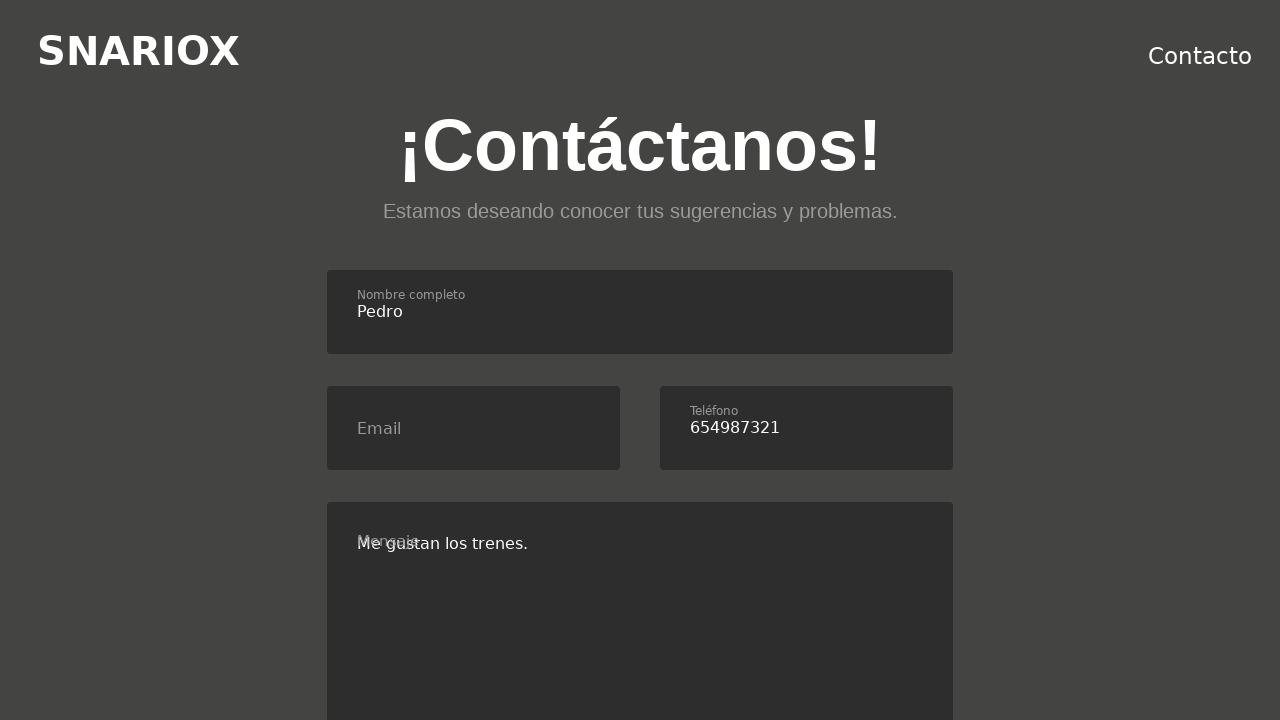

Clicked consent checkbox at (334, 361) on #consent
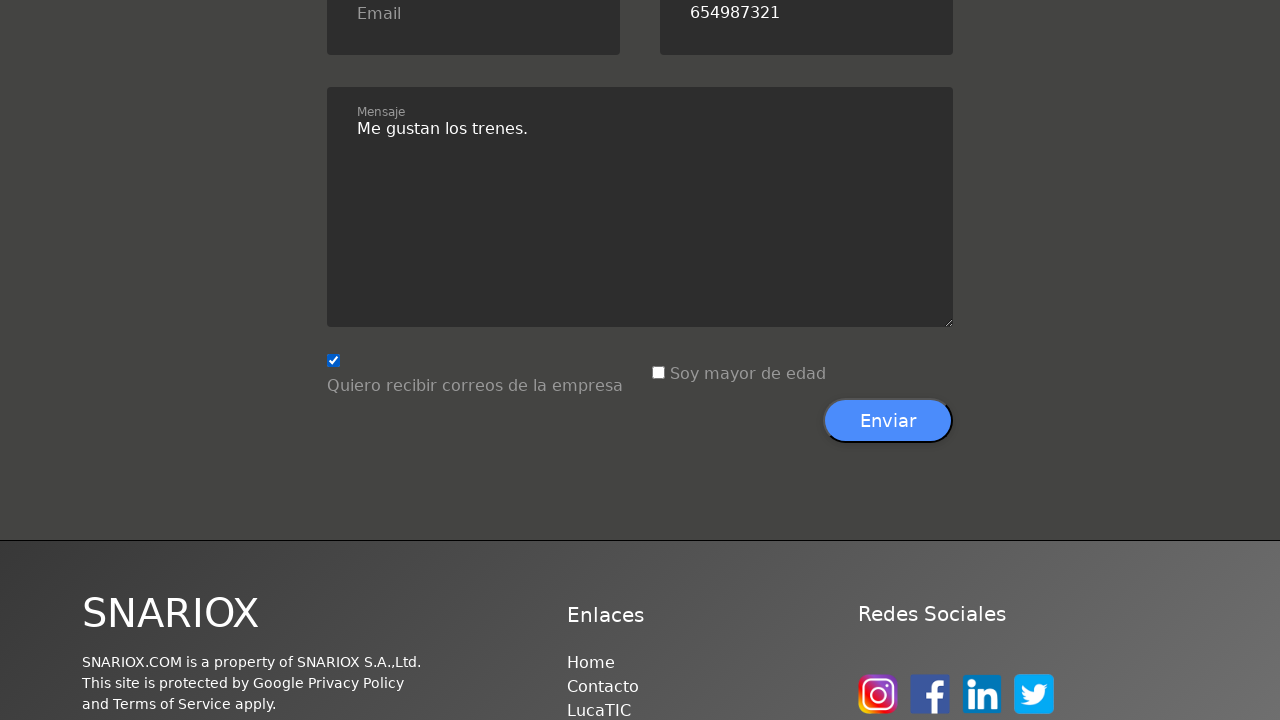

Clicked age checkbox at (658, 373) on #age
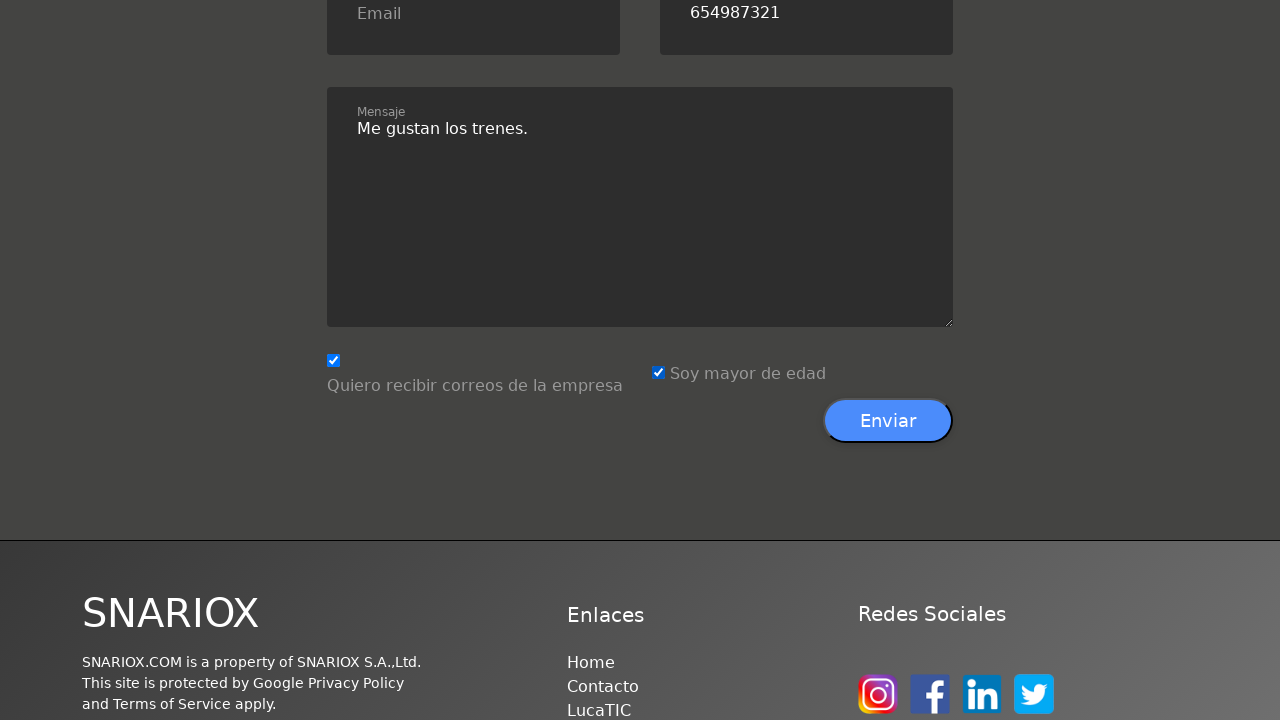

Clicked submit button to attempt form submission without email at (888, 421) on //*[@id="contacto"]/div[3]/div[7]/button
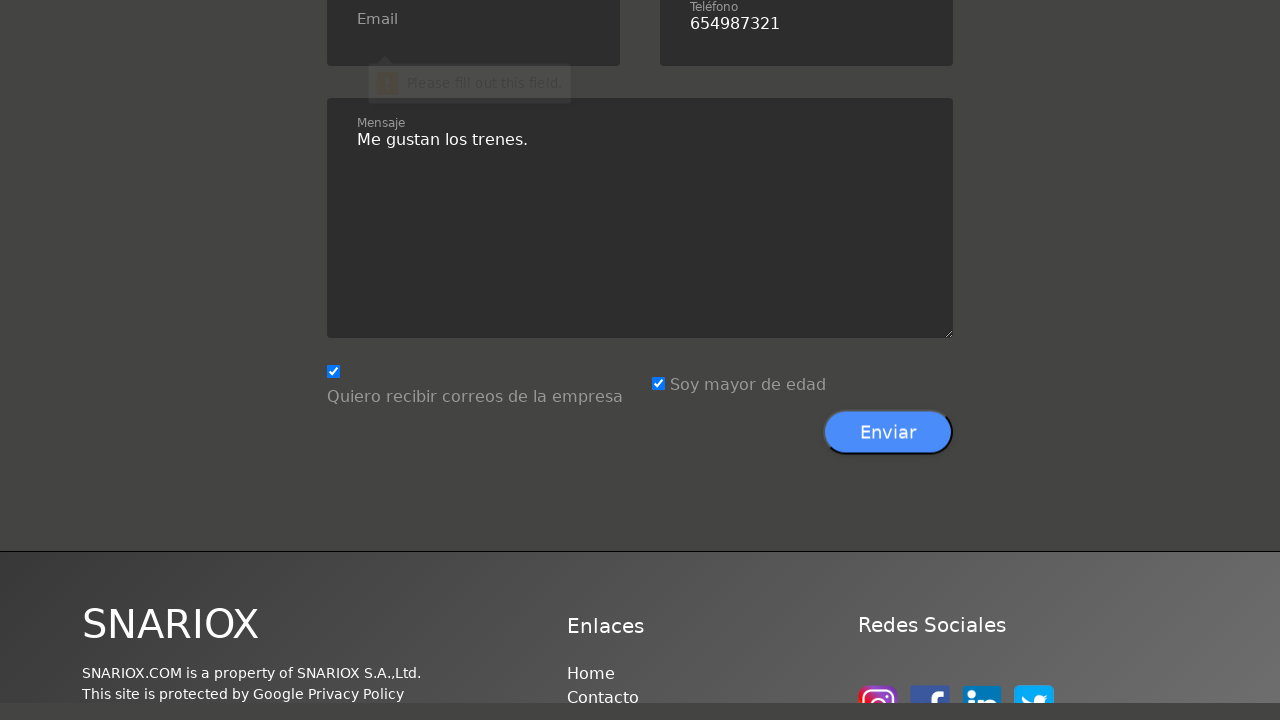

Verified that form did not submit - still on contact page
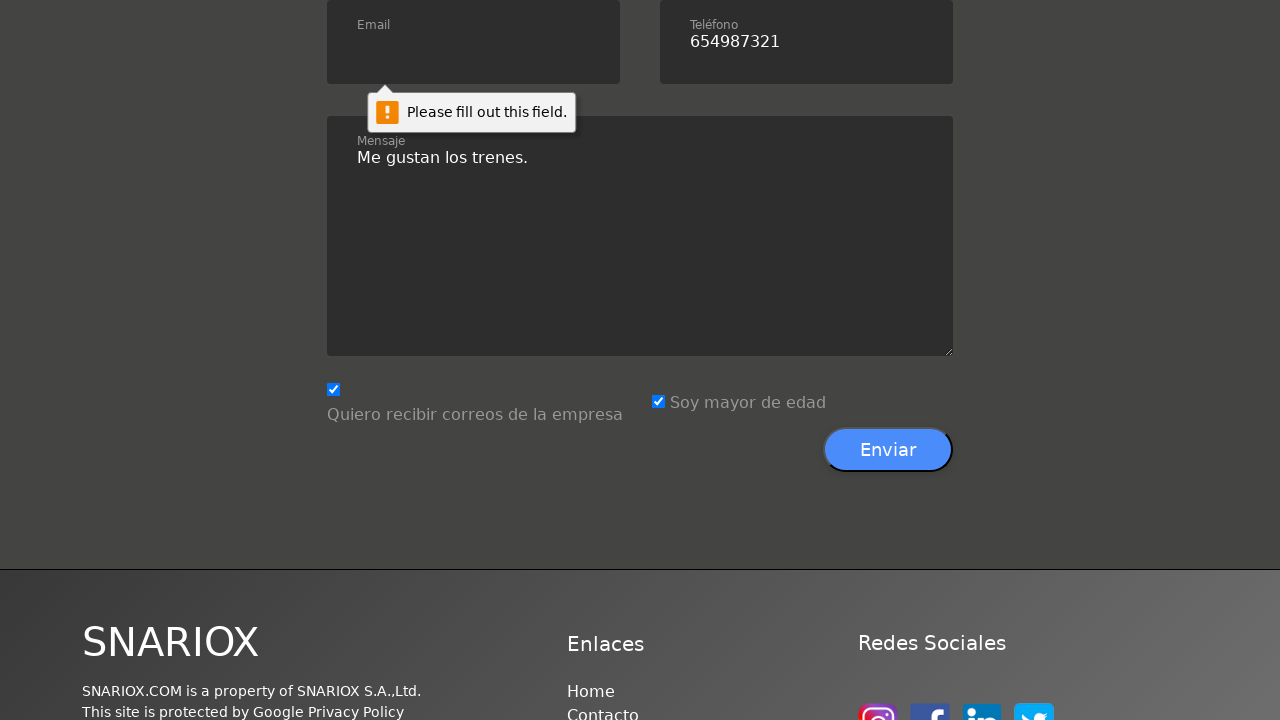

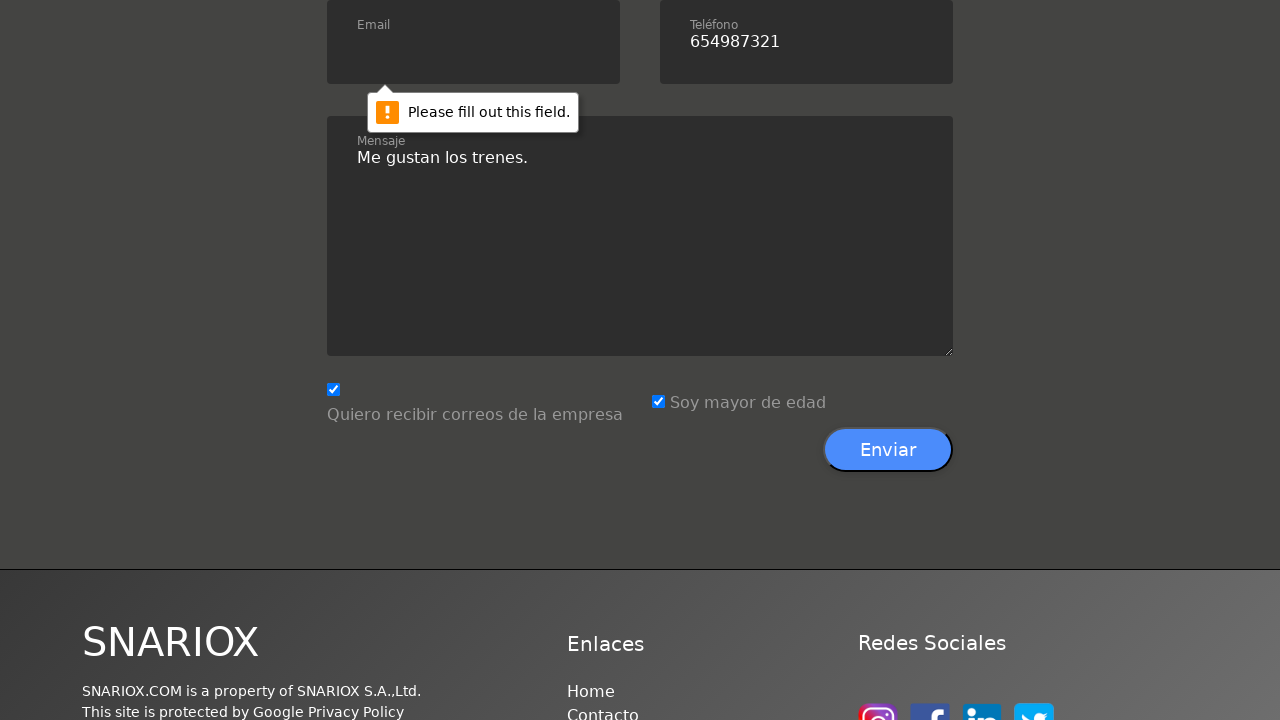